Tests JavaScript confirm dialog handling on W3Schools by clicking a "Try it" button, accepting the confirm alert, and verifying the result message

Starting URL: https://www.w3schools.com/js/tryit.asp?filename=tryjs_confirm

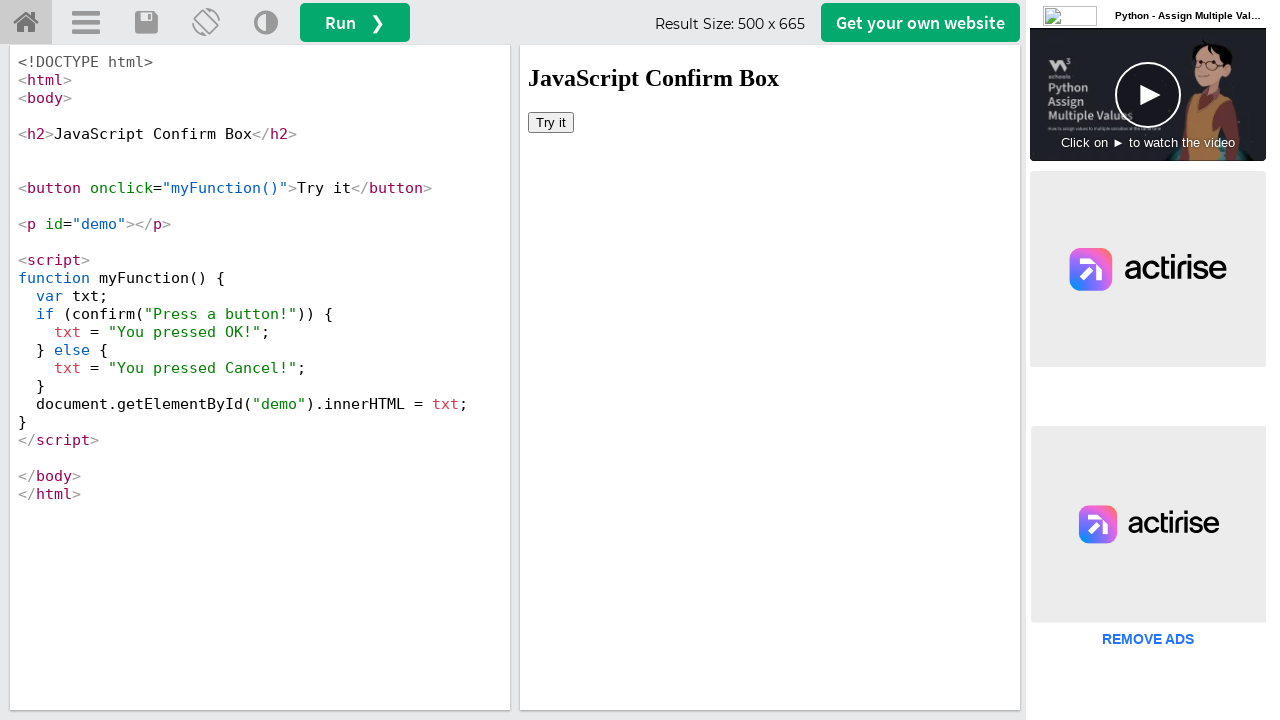

Located iframe with id 'iframeResult'
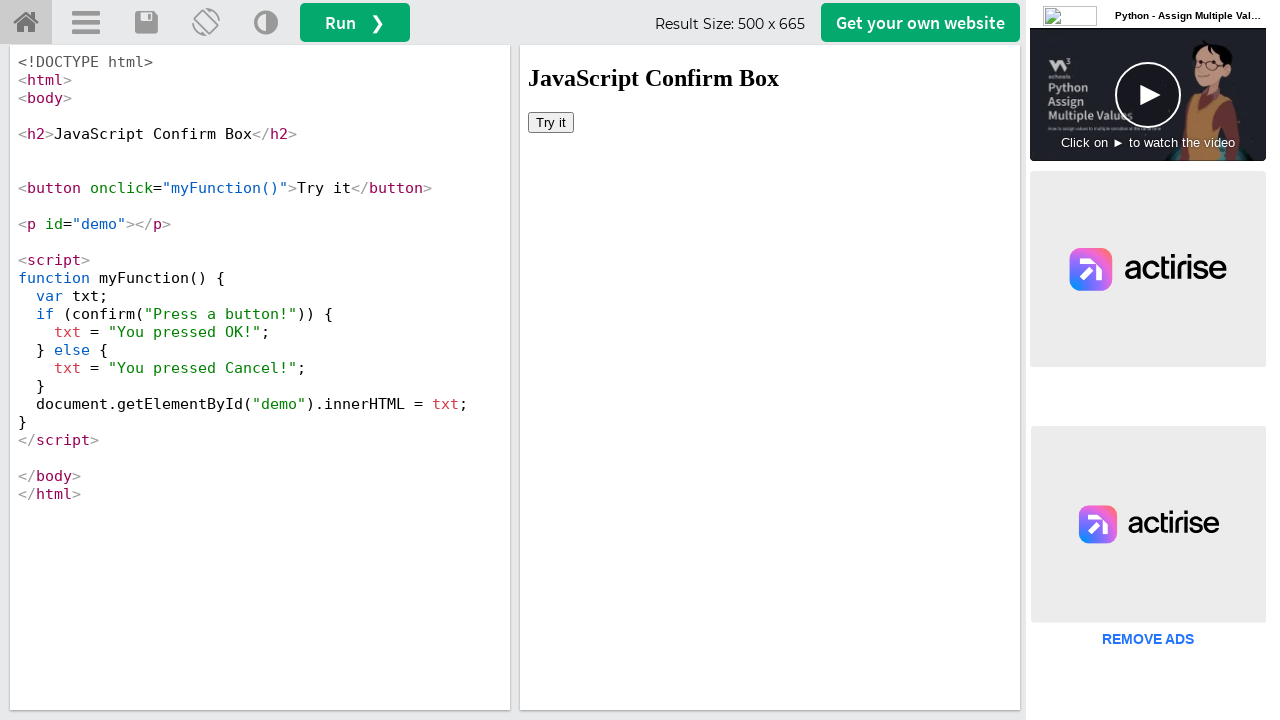

Clicked 'Try it' button inside iframe at (551, 122) on #iframeResult >> internal:control=enter-frame >> xpath=//button[text()='Try it']
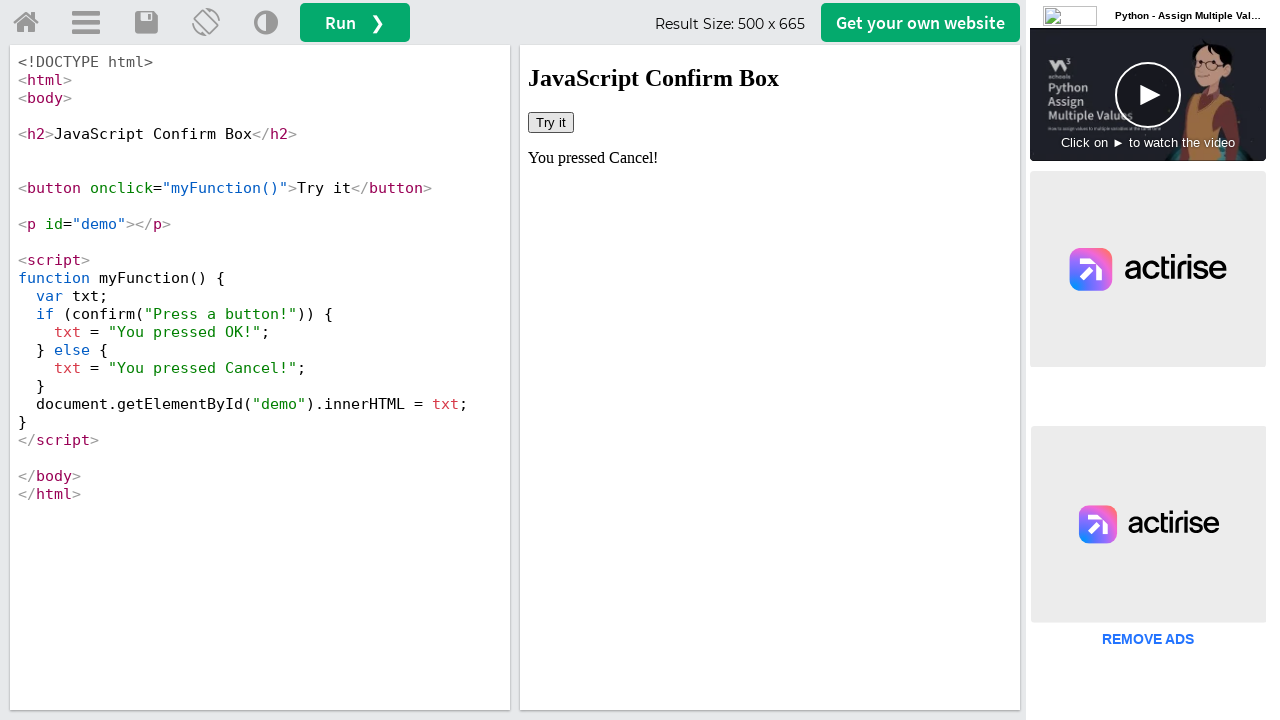

Set up dialog handler to accept confirm alerts
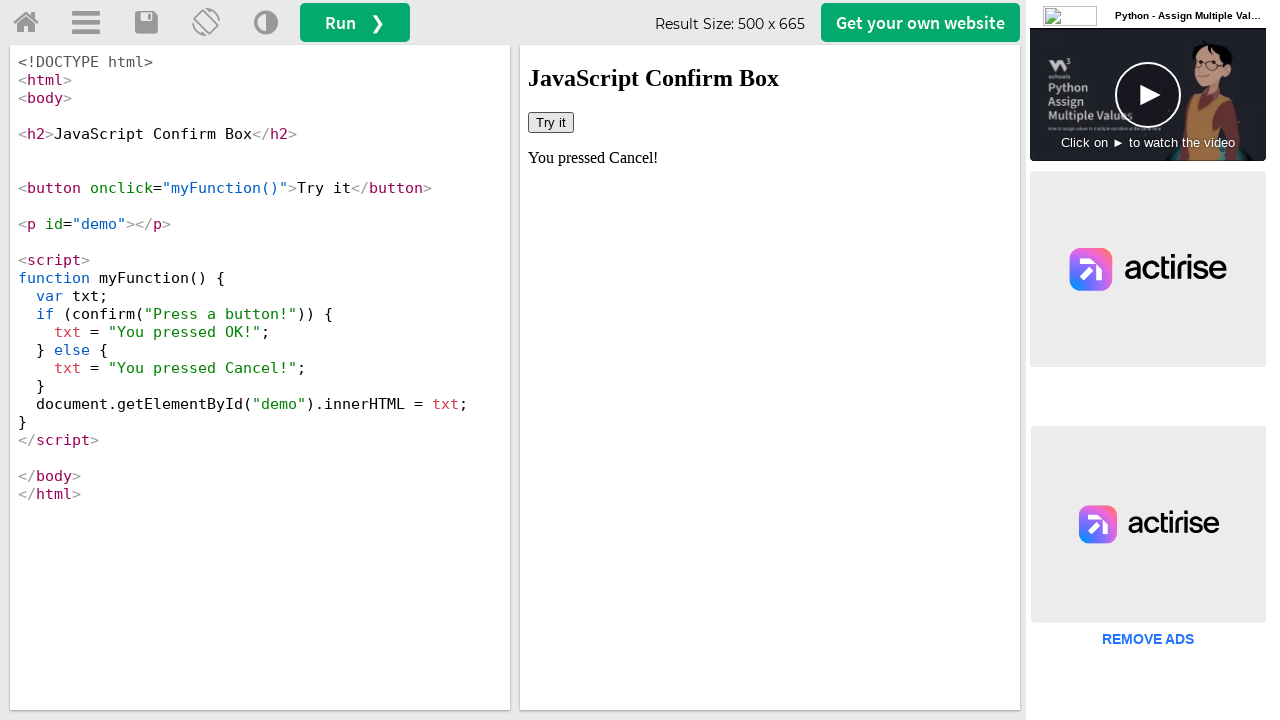

Clicked 'Try it' button again to trigger confirm dialog at (551, 122) on #iframeResult >> internal:control=enter-frame >> xpath=//button[text()='Try it']
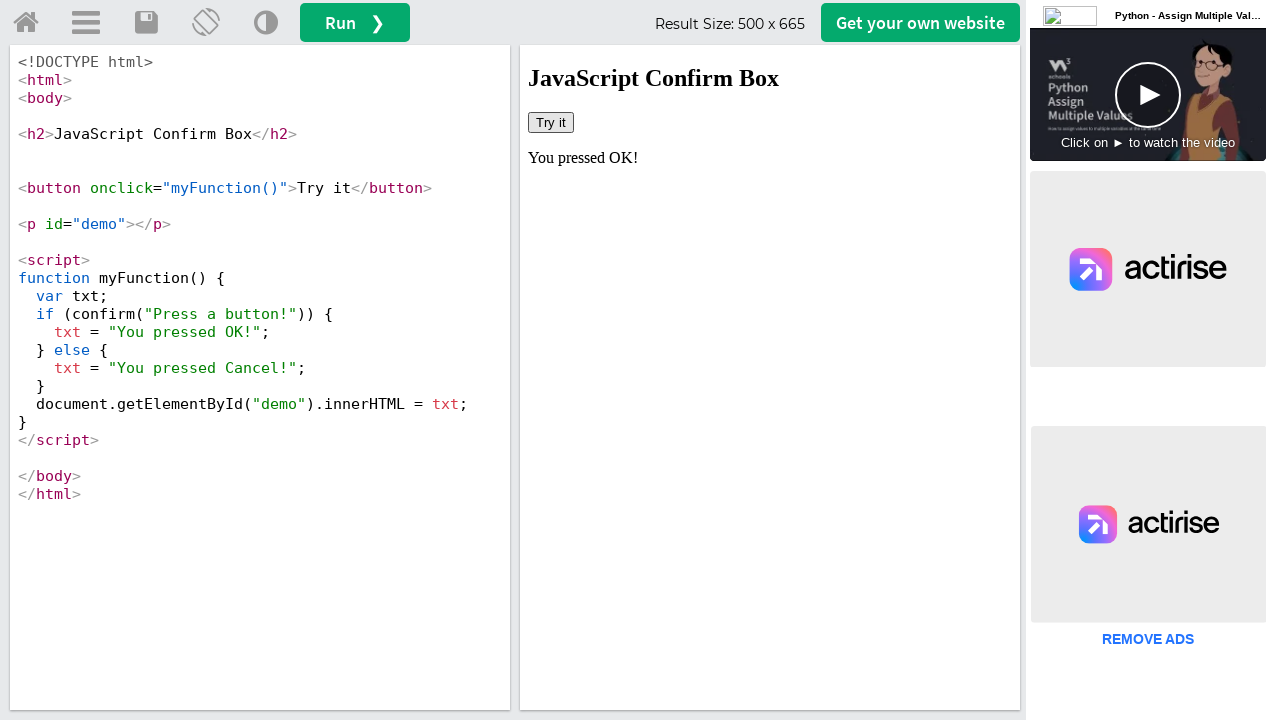

Result message element loaded and visible
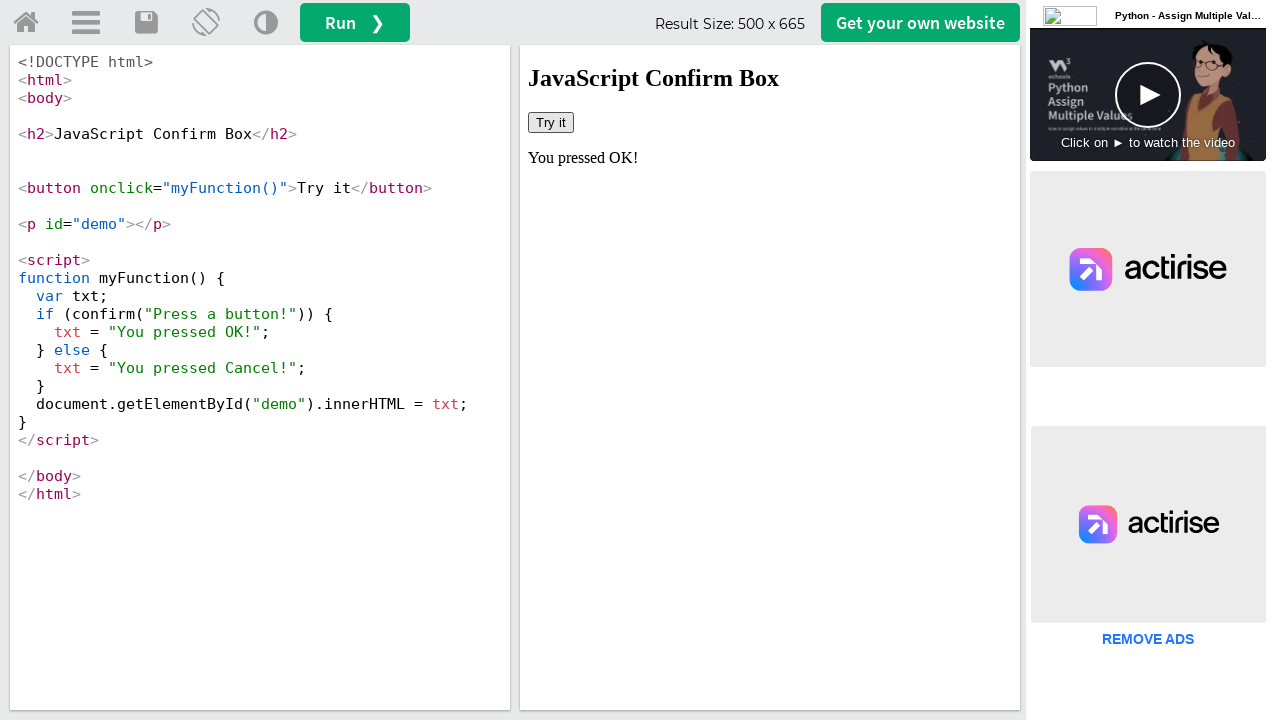

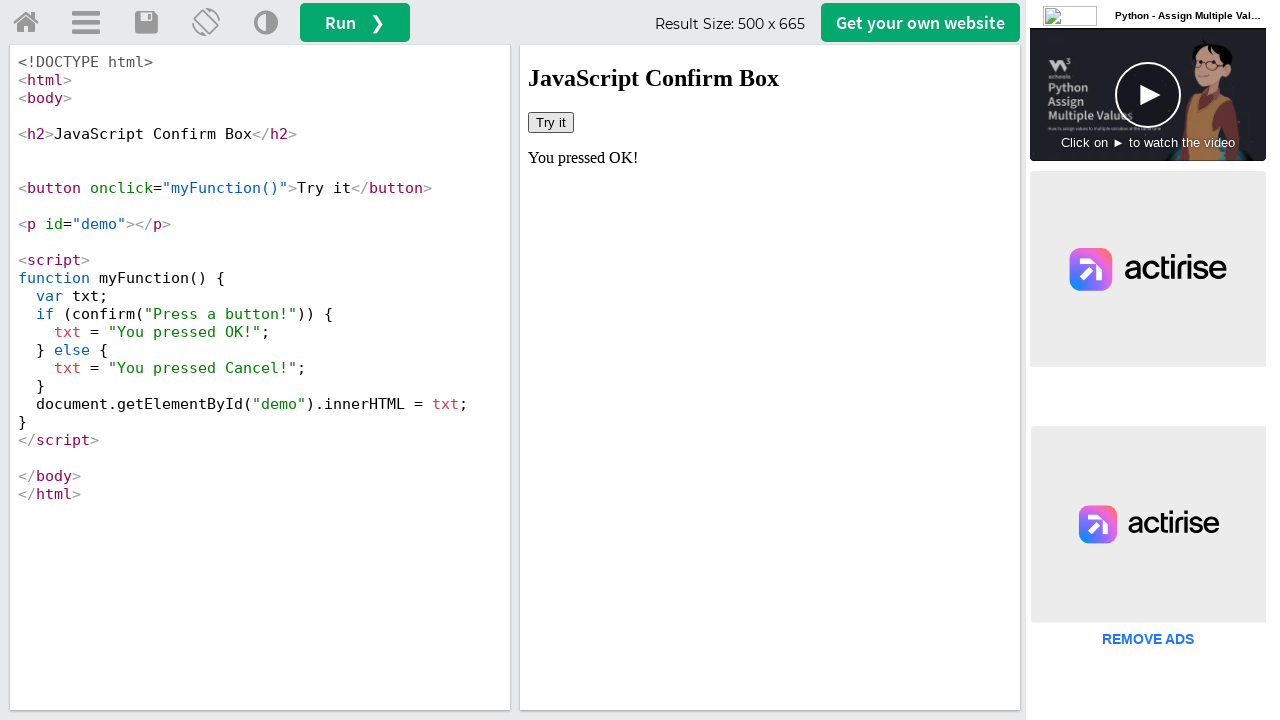